Tests a practice page by scrolling a fixed table element and verifying that the sum of values in the 4th column matches the displayed total amount

Starting URL: https://rahulshettyacademy.com/AutomationPractice/

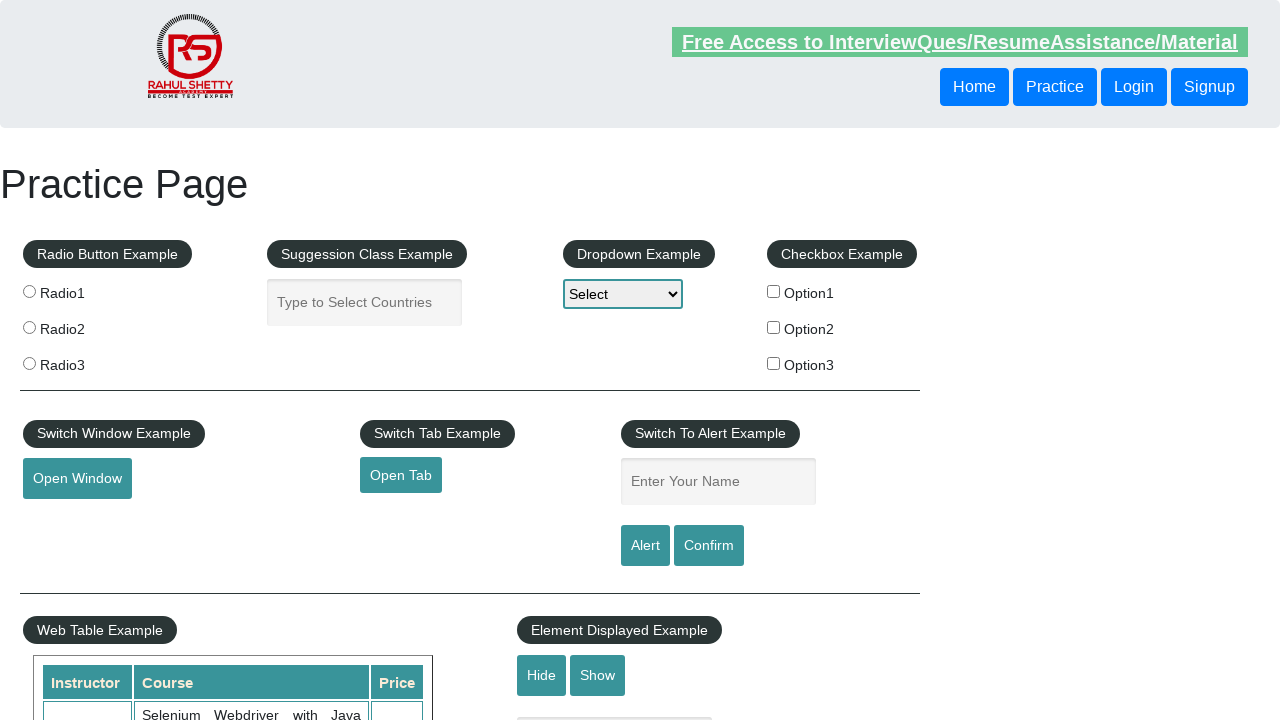

Scrolled fixed table element to bottom to reveal all rows
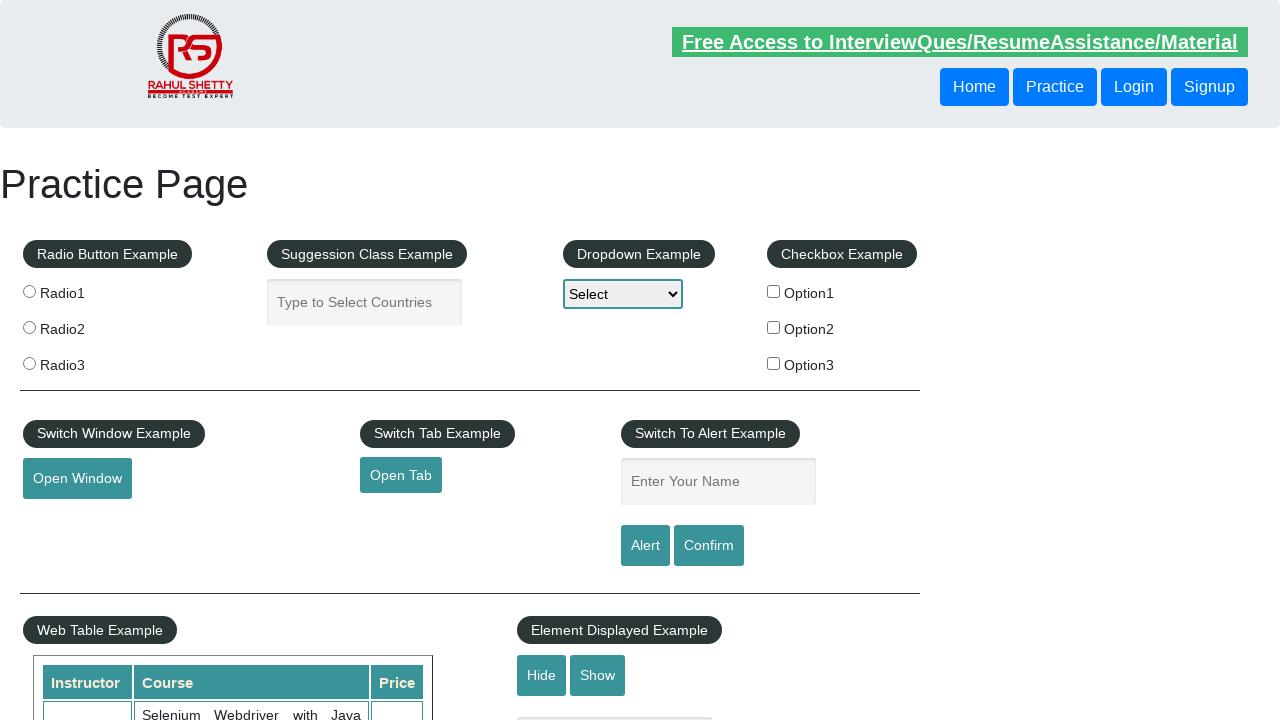

Waited for 4th column cells in table to be visible
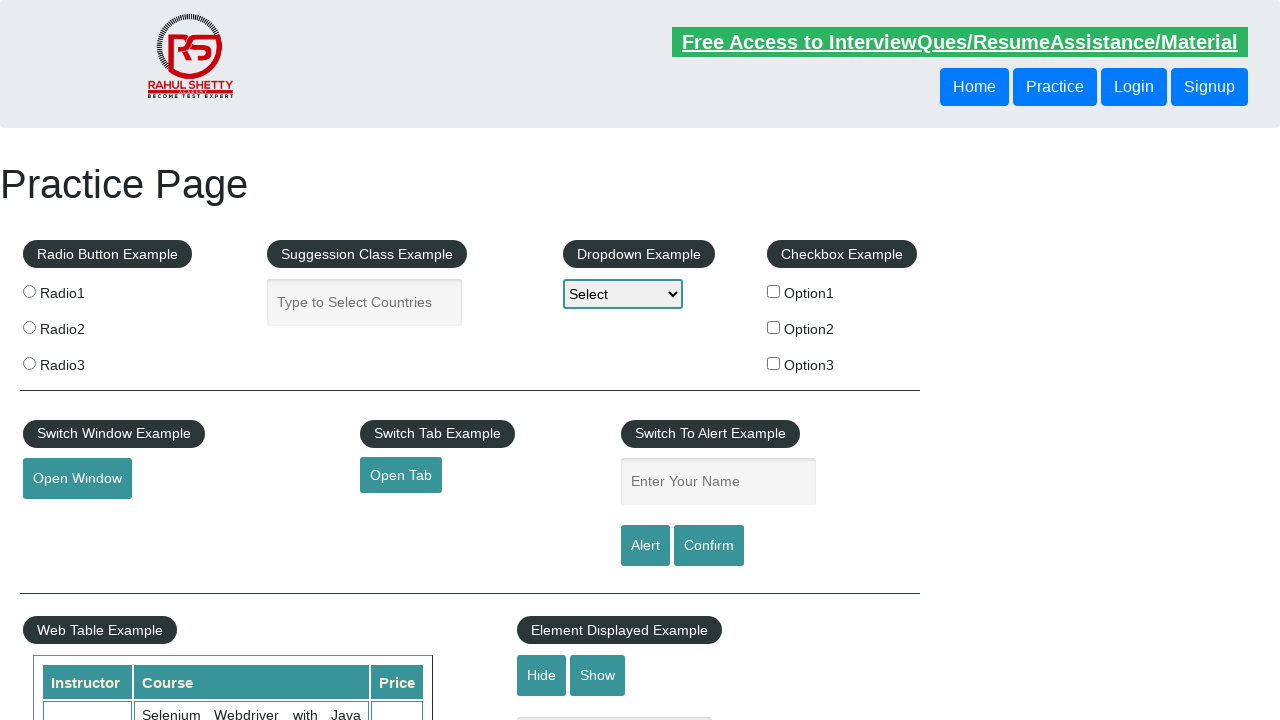

Retrieved all cells from 4th column of the table
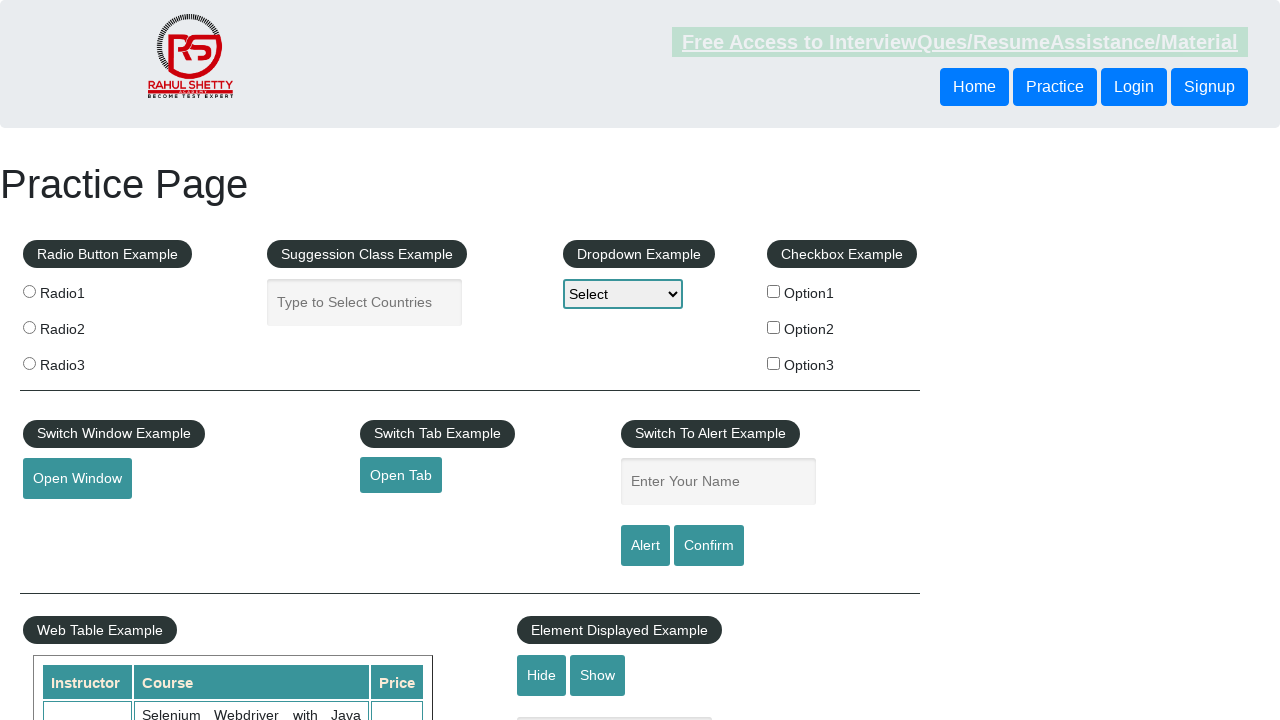

Calculated sum of 4th column values: 296
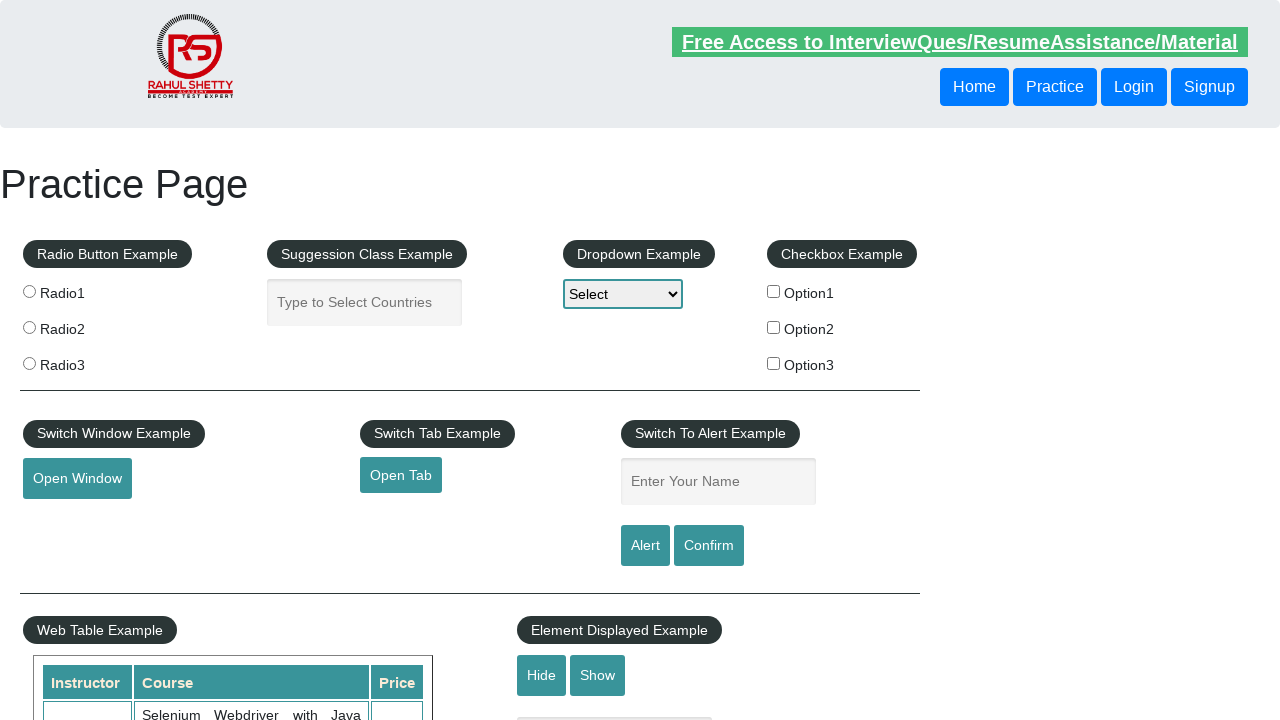

Retrieved displayed total amount text
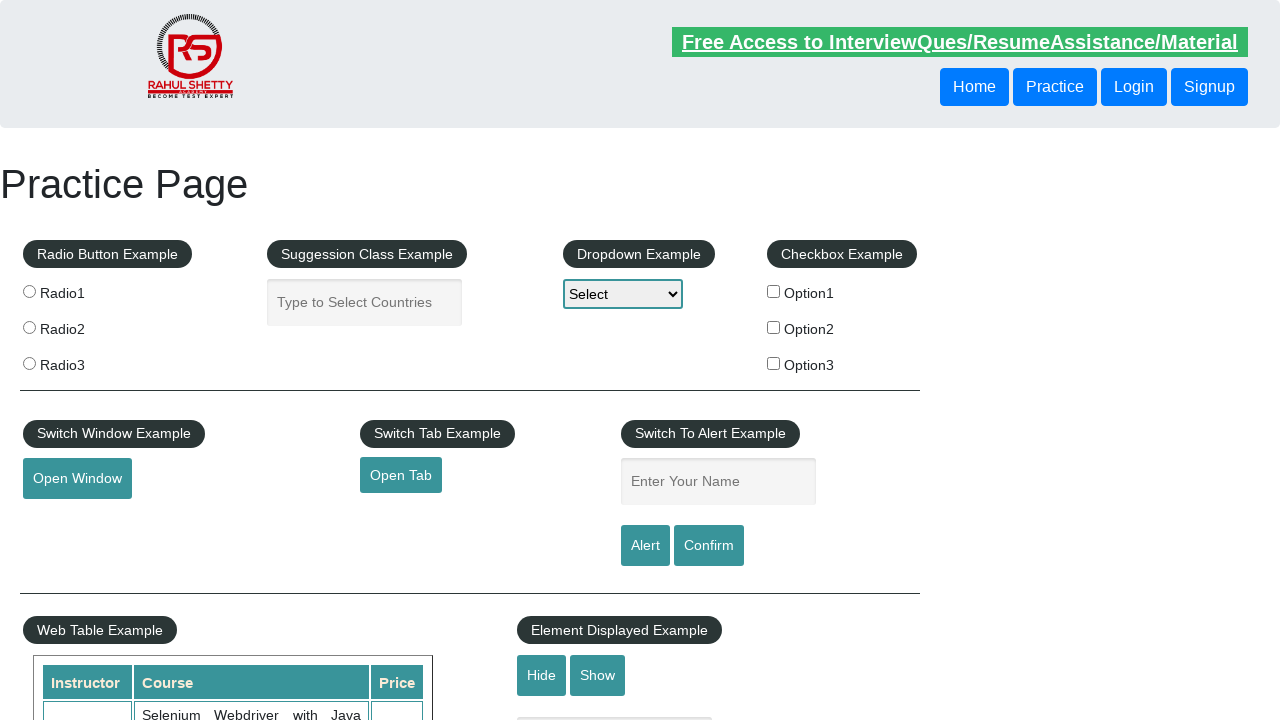

Extracted displayed total: 296
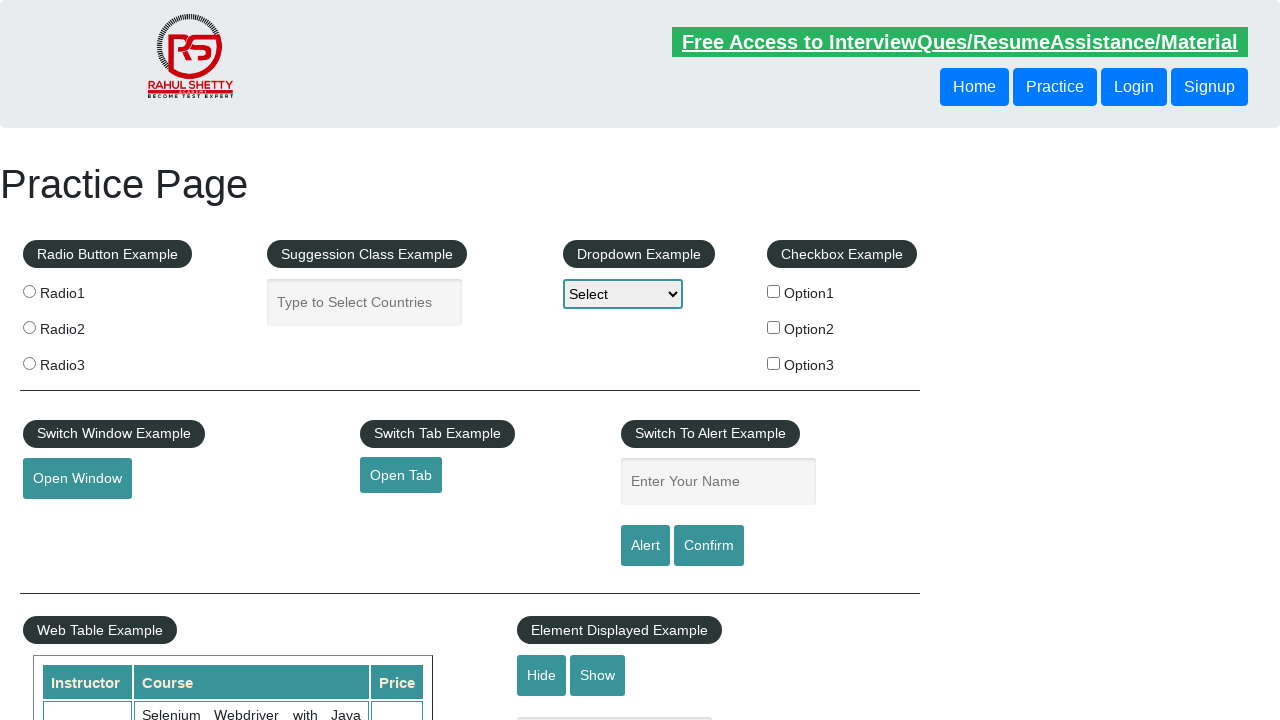

Verified that calculated sum (296) matches displayed total (296)
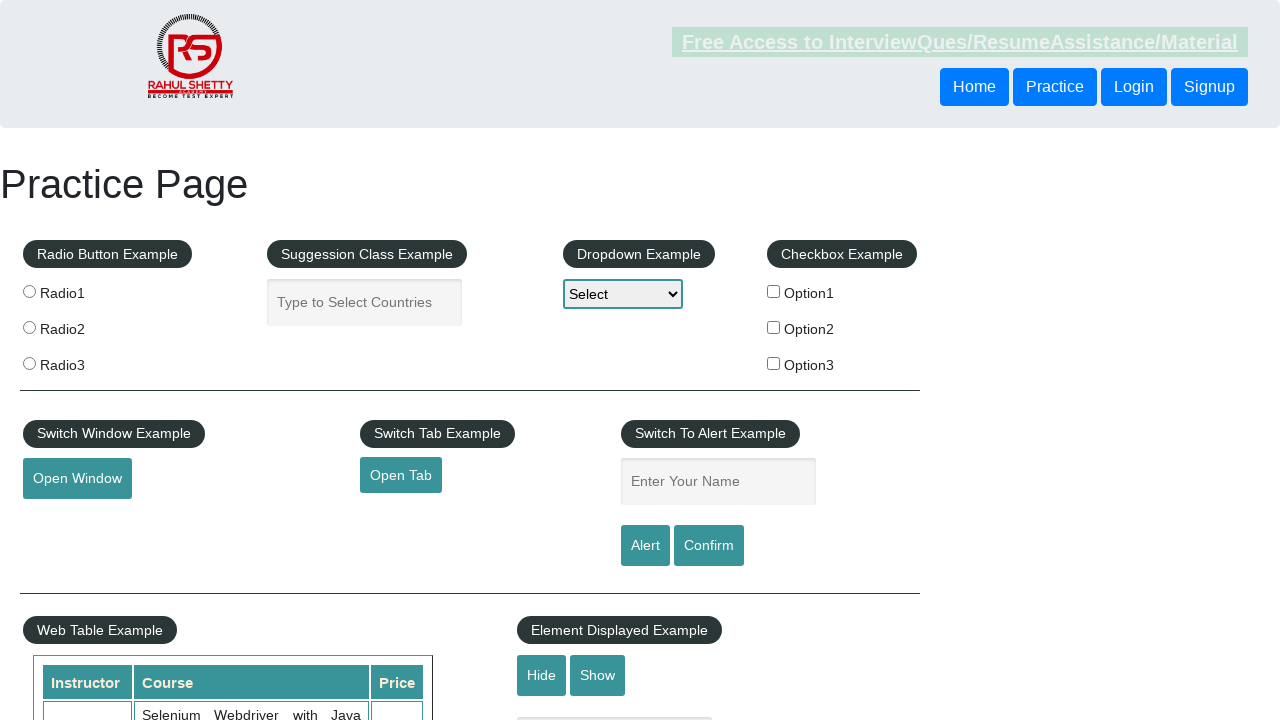

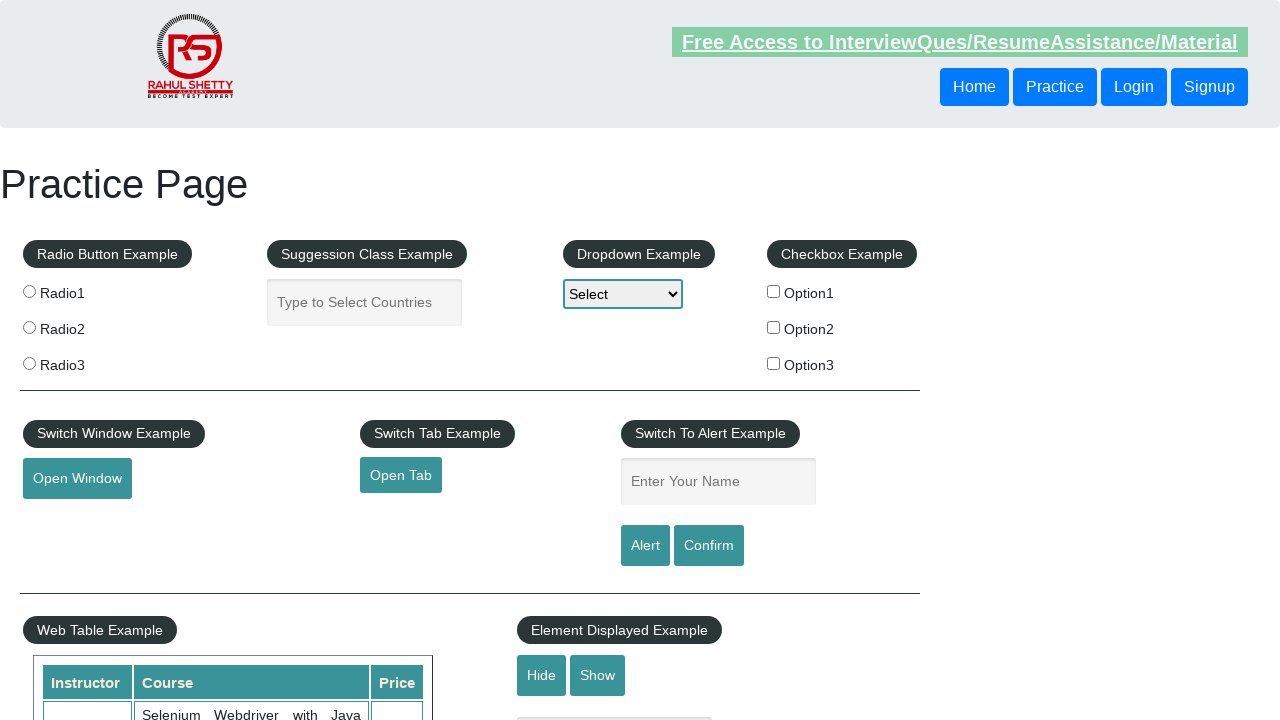